Tests drag and drop functionality on jQuery UI demo page by dragging an element to a drop target

Starting URL: https://jqueryui.com/droppable

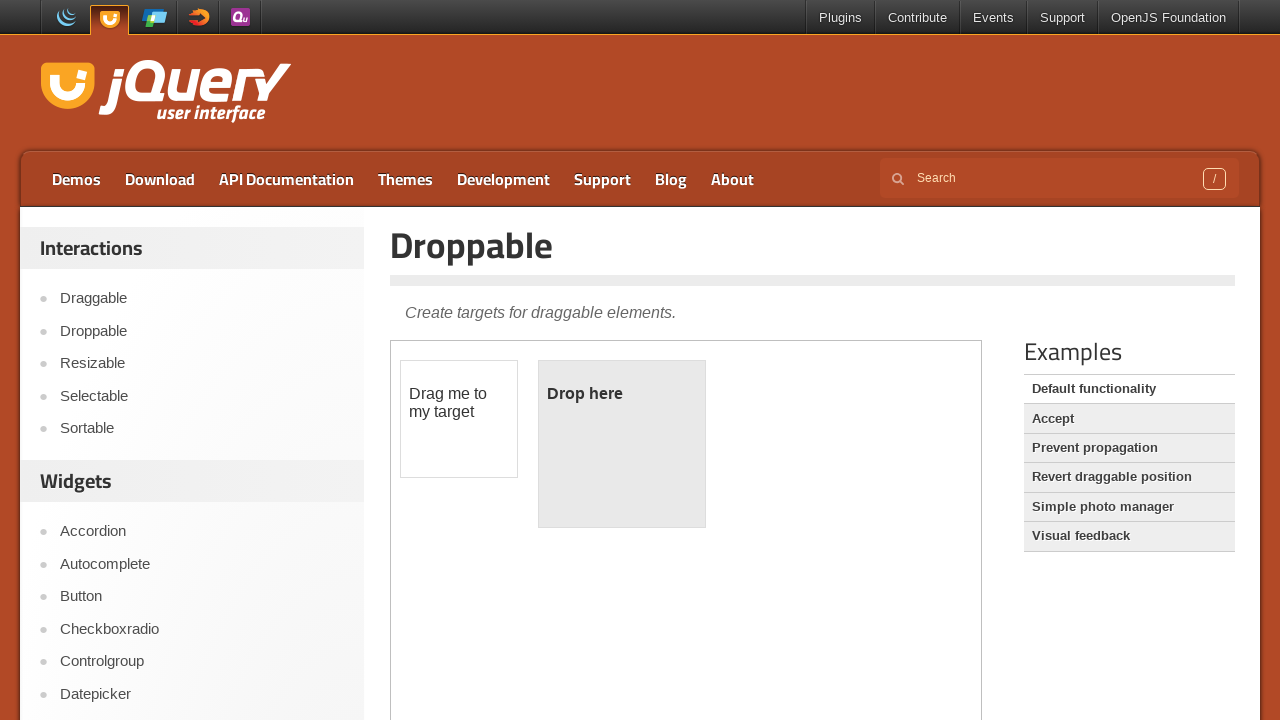

Located iframe containing drag and drop demo
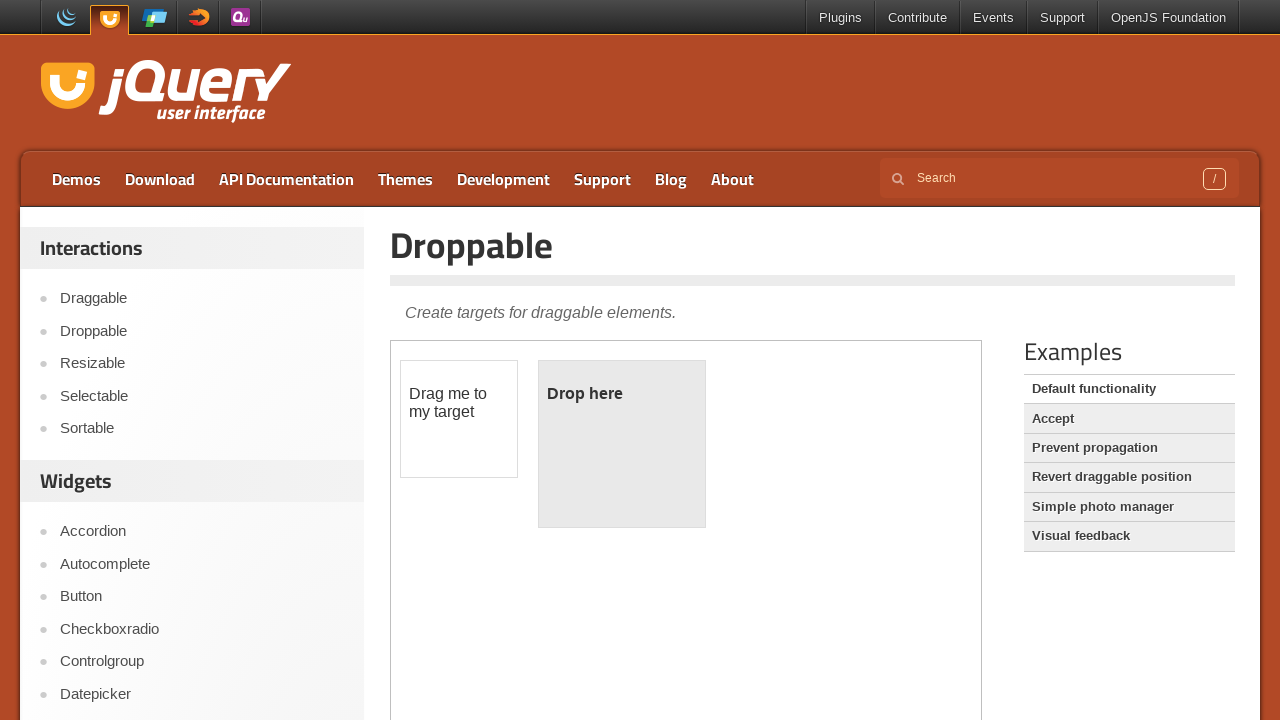

Located draggable element
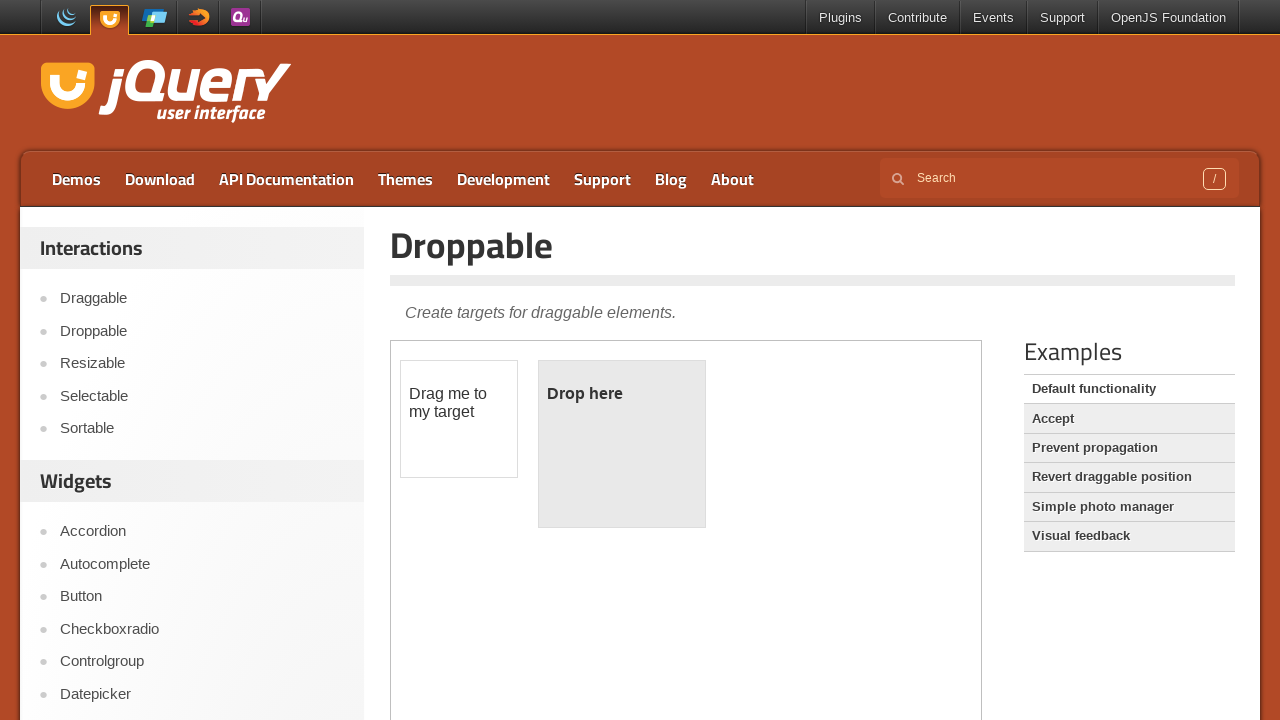

Located droppable target element
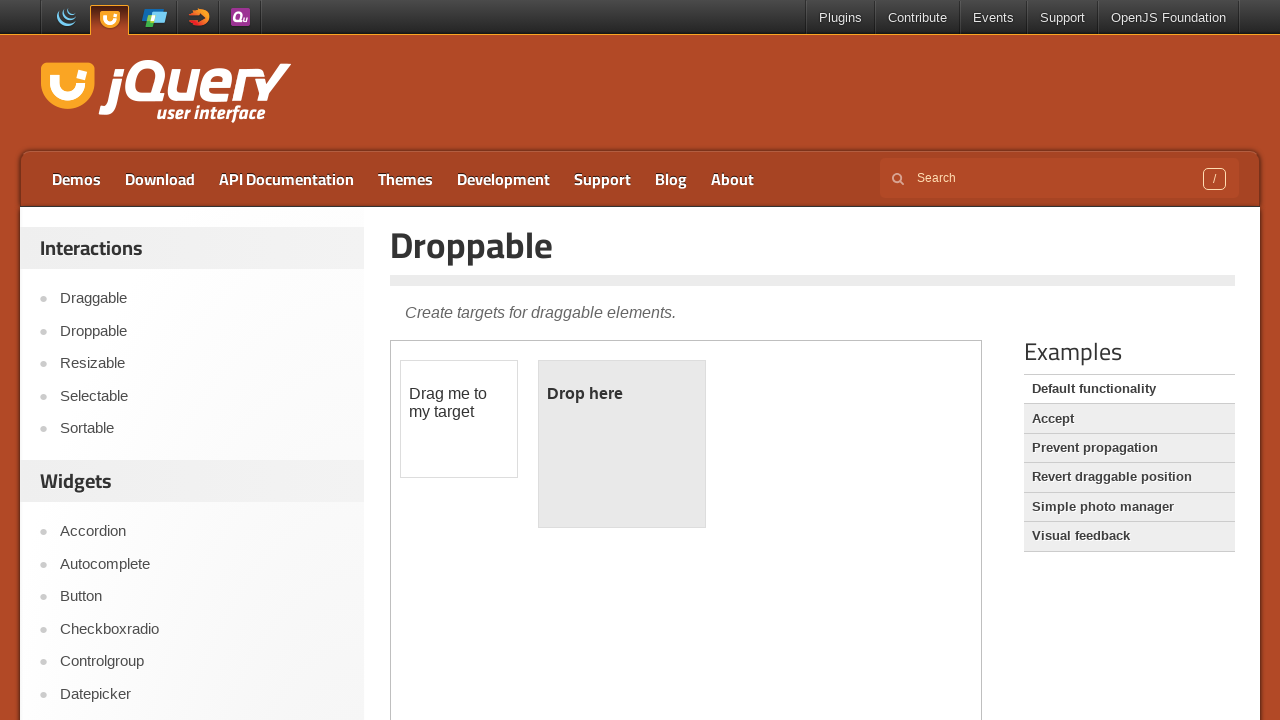

Dragged element to itself (no movement) at (459, 419)
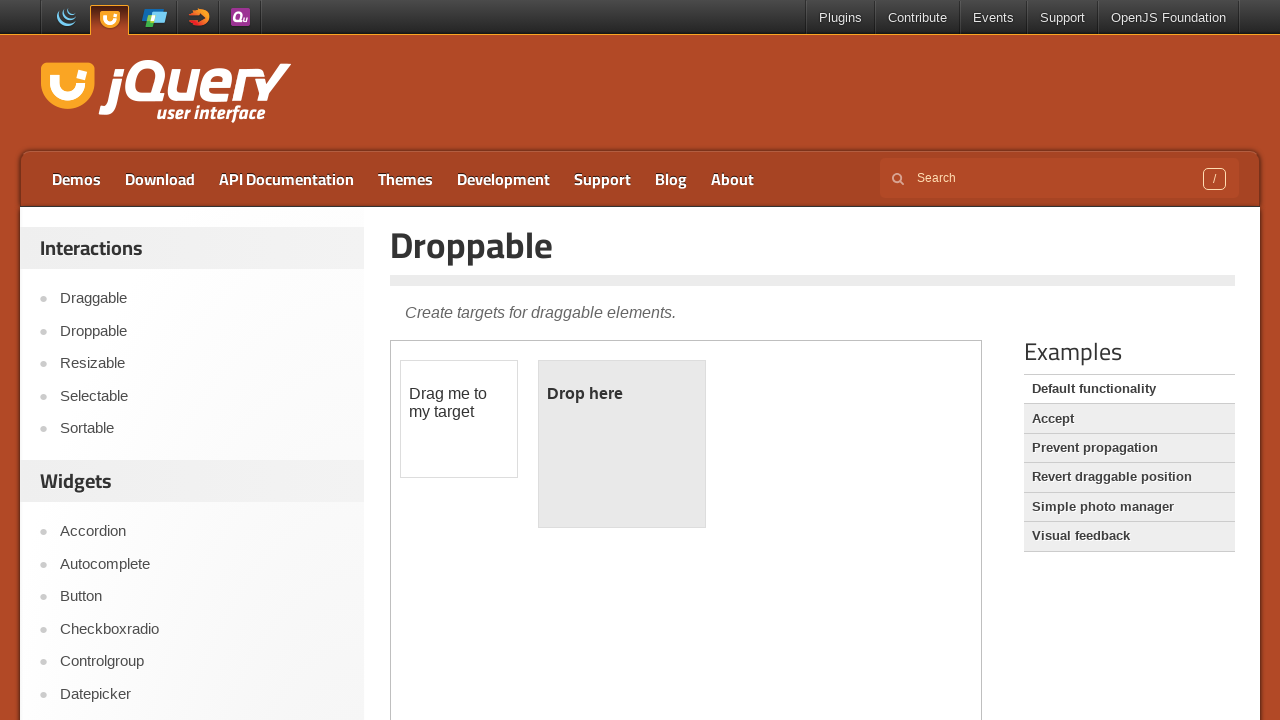

Dragged element to drop target at (622, 444)
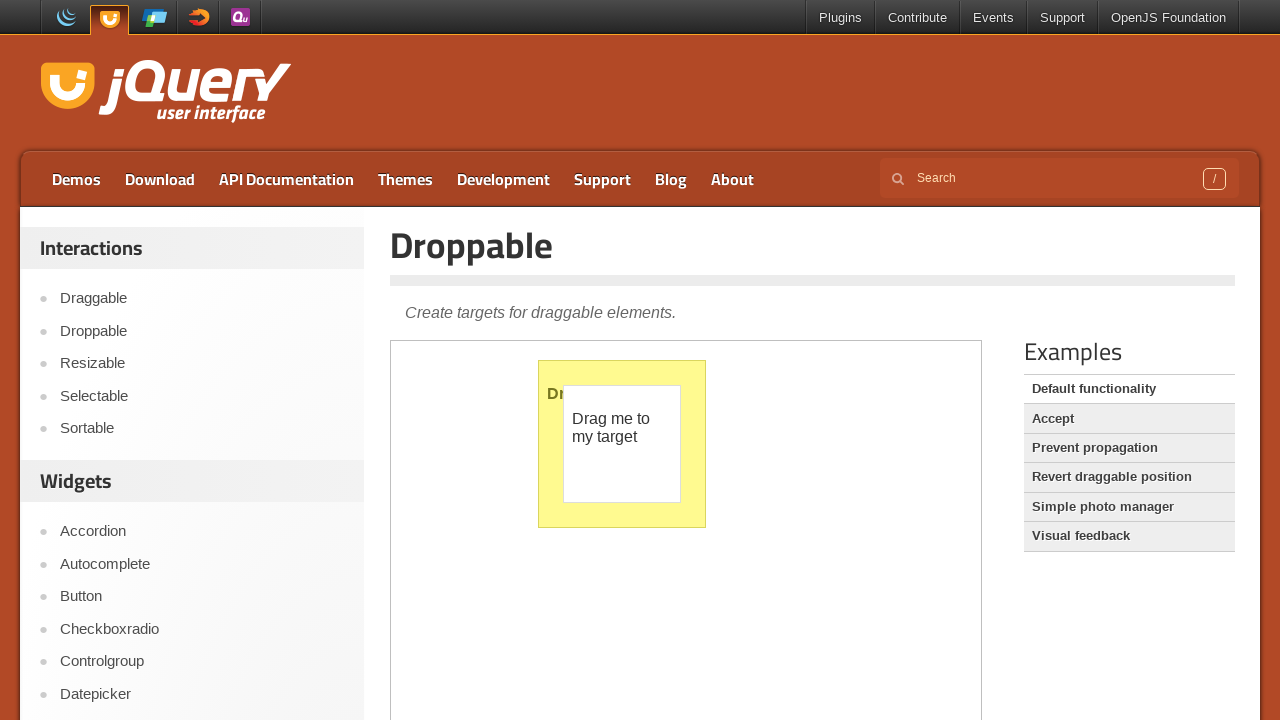

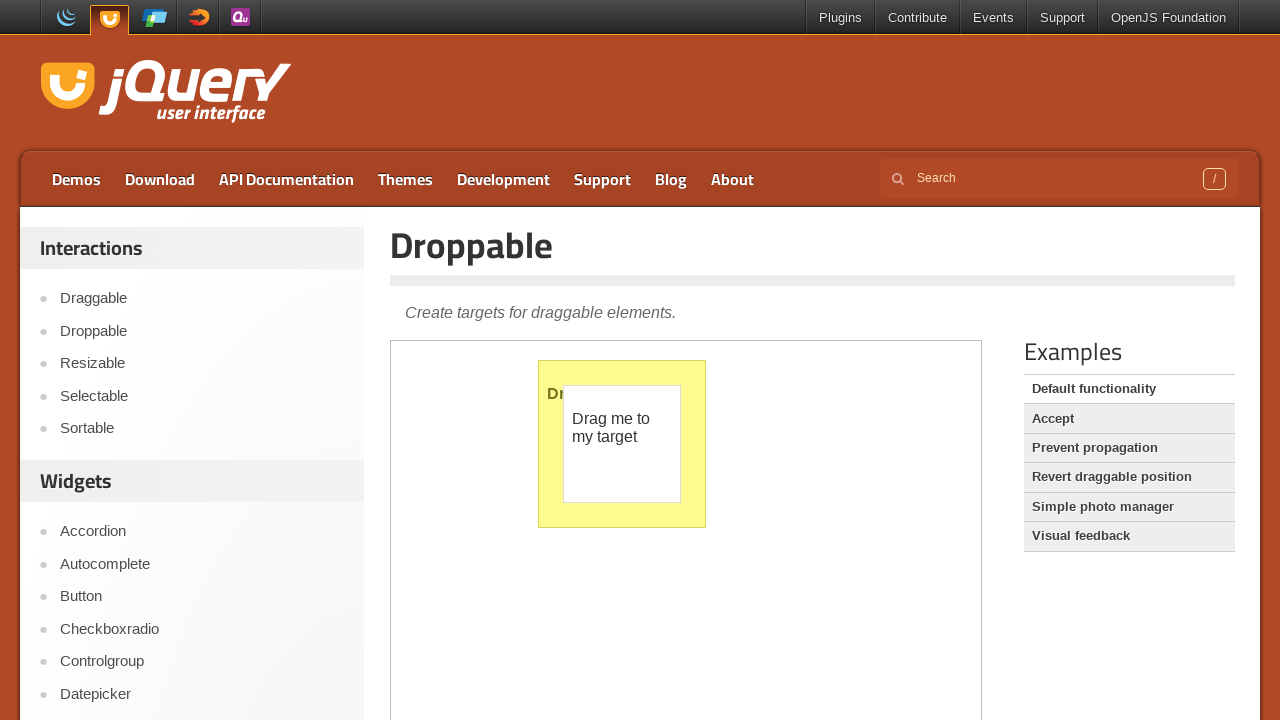